Tests iframe handling by filling form fields in nested iframes

Starting URL: https://letcode.in/frame

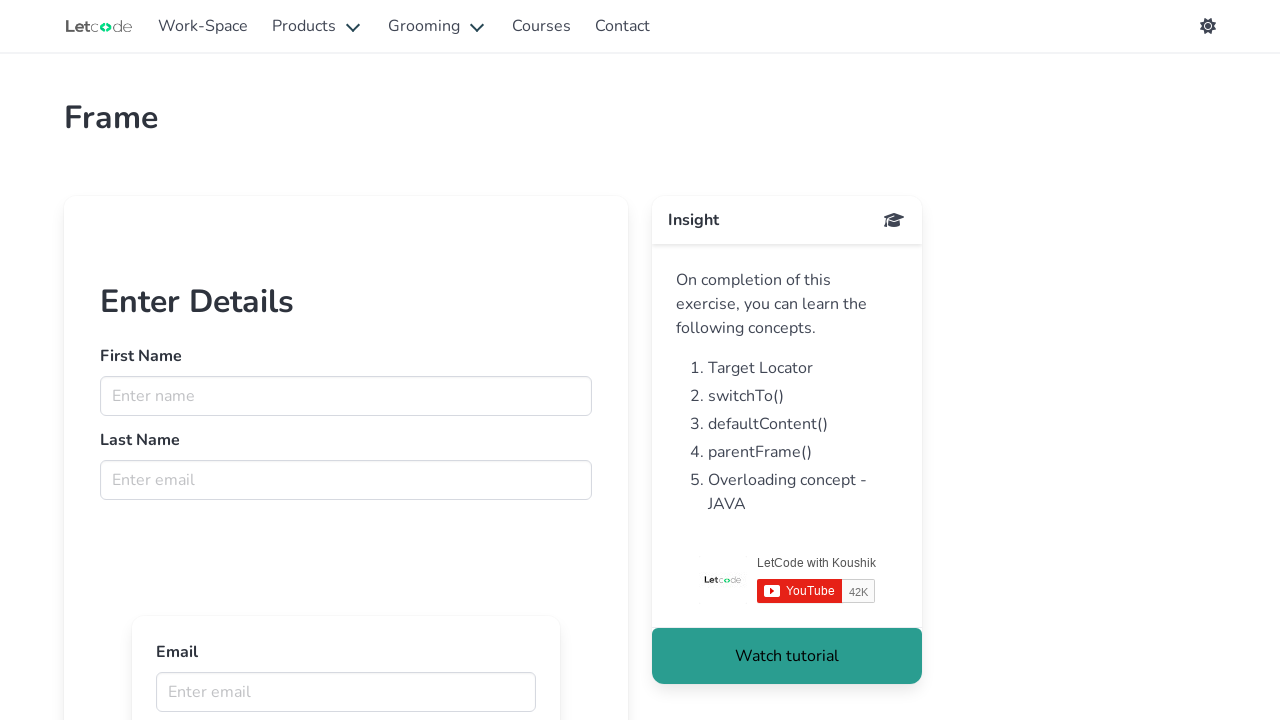

Waited for page to load with networkidle state
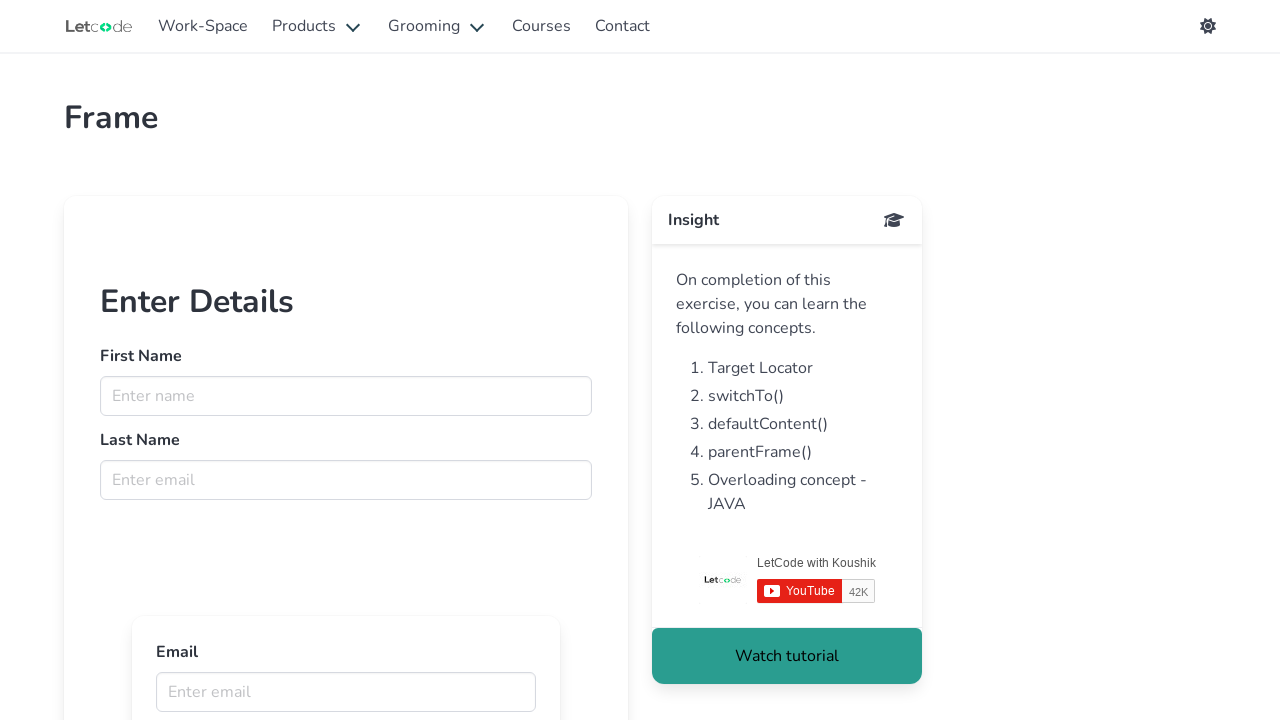

Located first iframe by name 'firstFr'
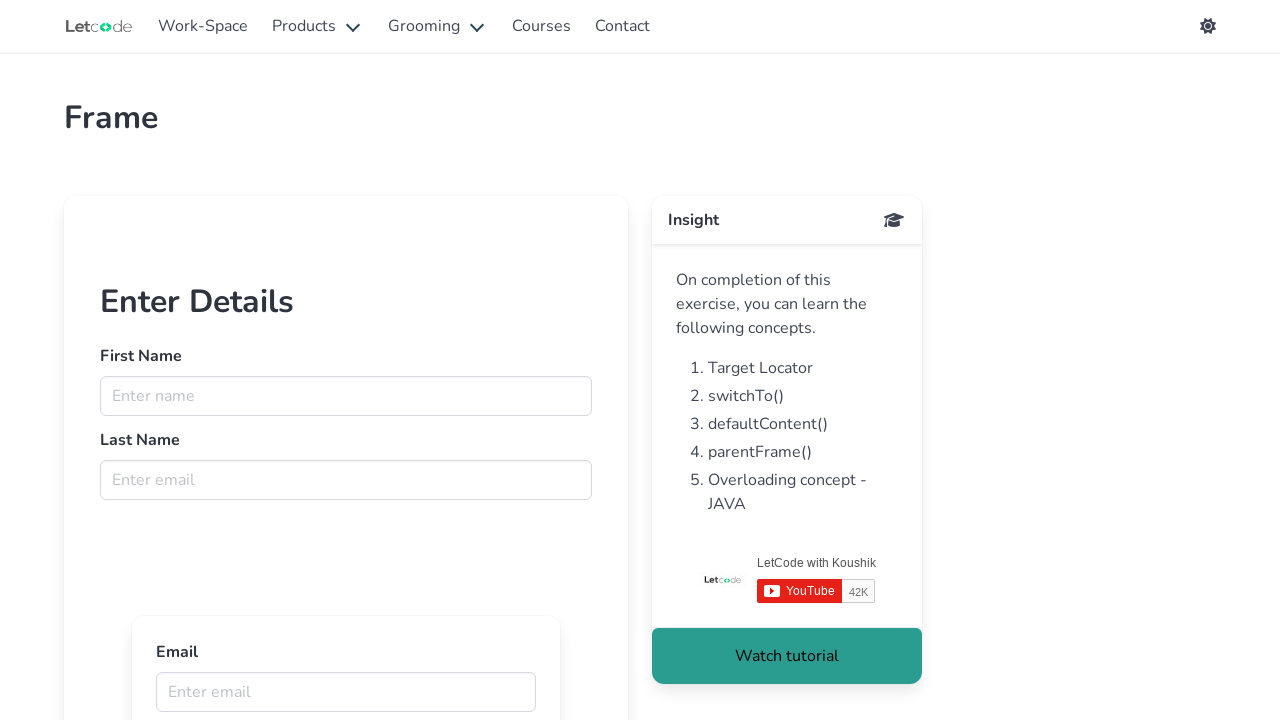

Filled name field in first iframe with 'JohnDoe' on //input[@placeholder="Enter name"]
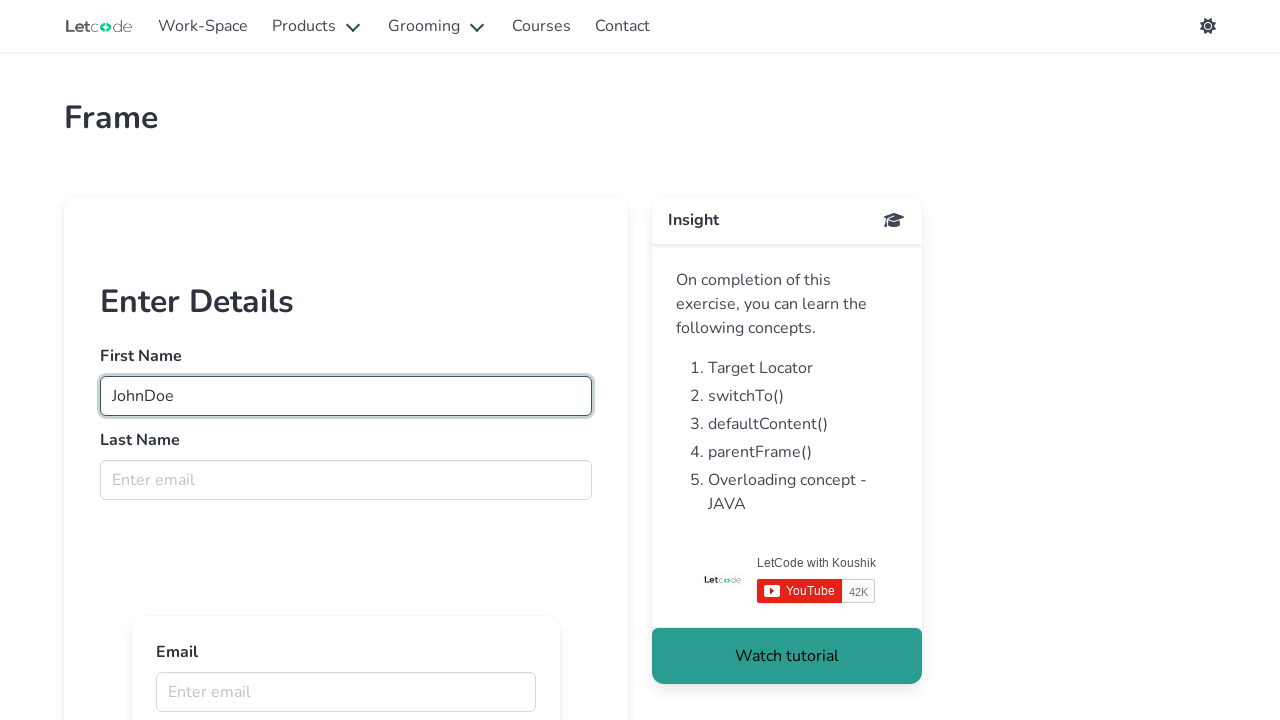

Filled email field in first iframe with 'johndoe@example.com' on //label[text()="Last Name"]/following::input[@placeholder="Enter email"]
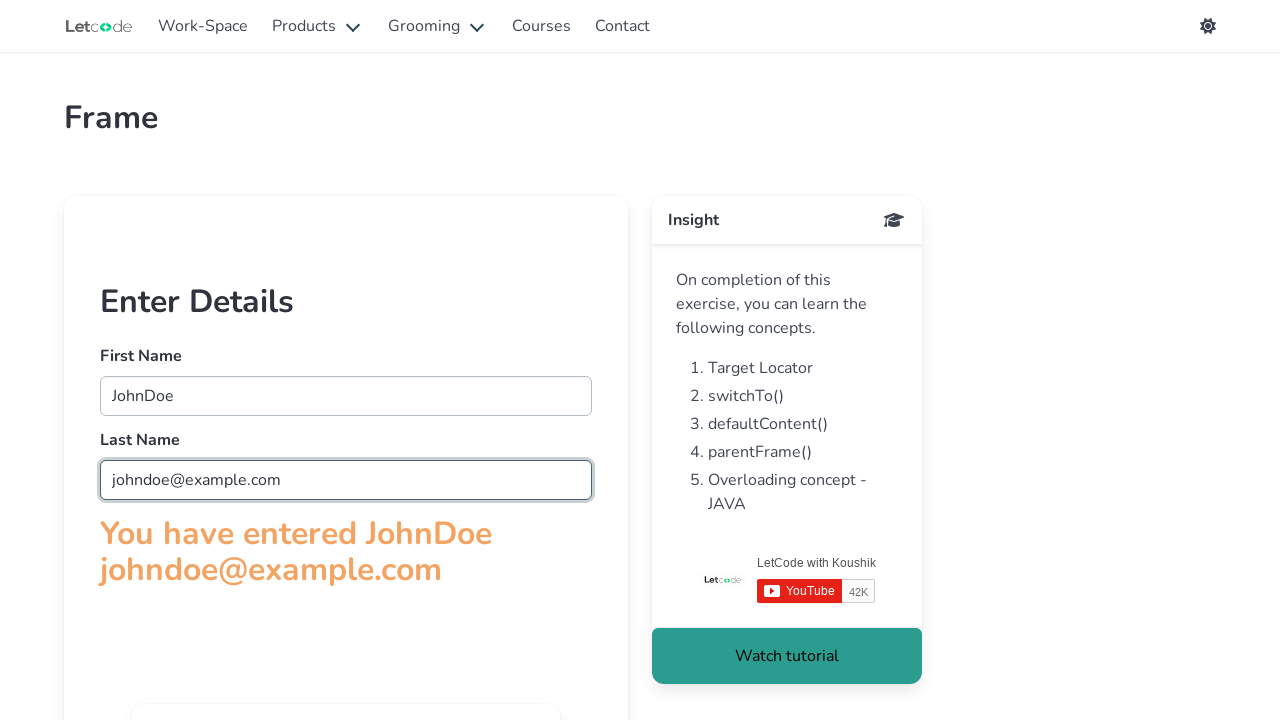

Located nested iframe by URL 'https://letcode.in/innerframe'
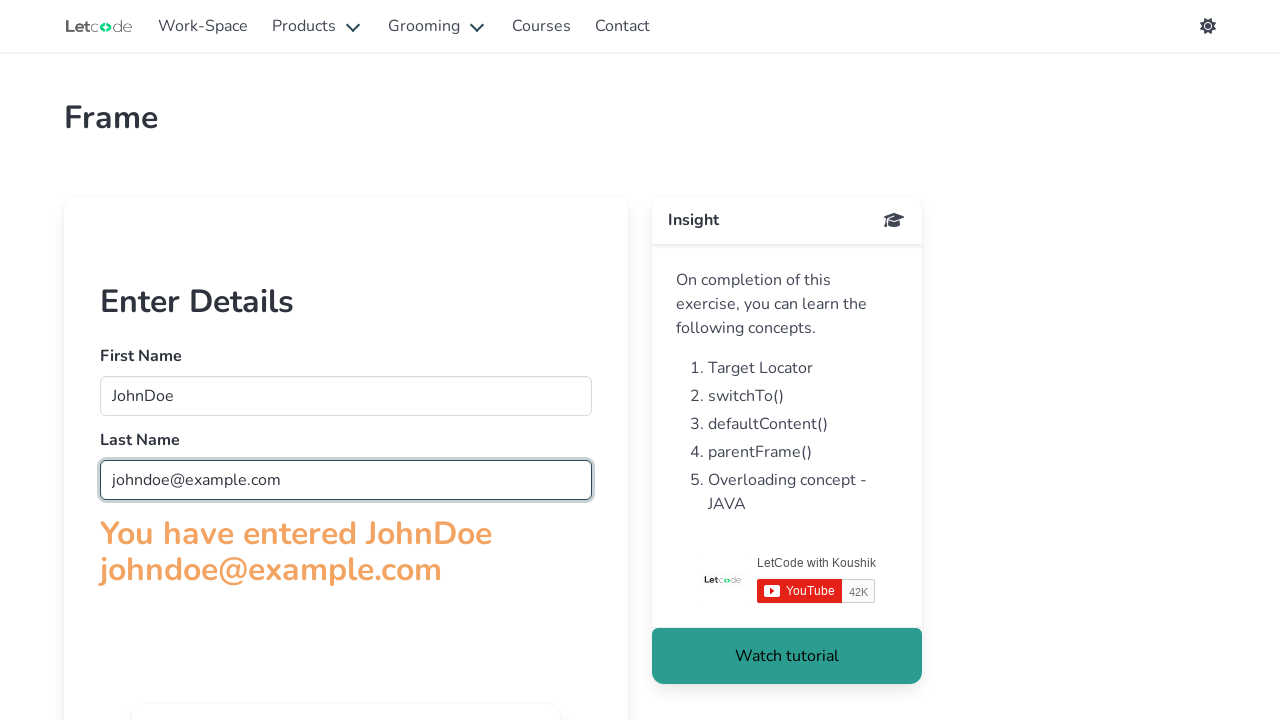

Filled email field in nested iframe with 'innerframe@example.com' on //label[text()="Email"]/following::input[@placeholder="Enter email"]
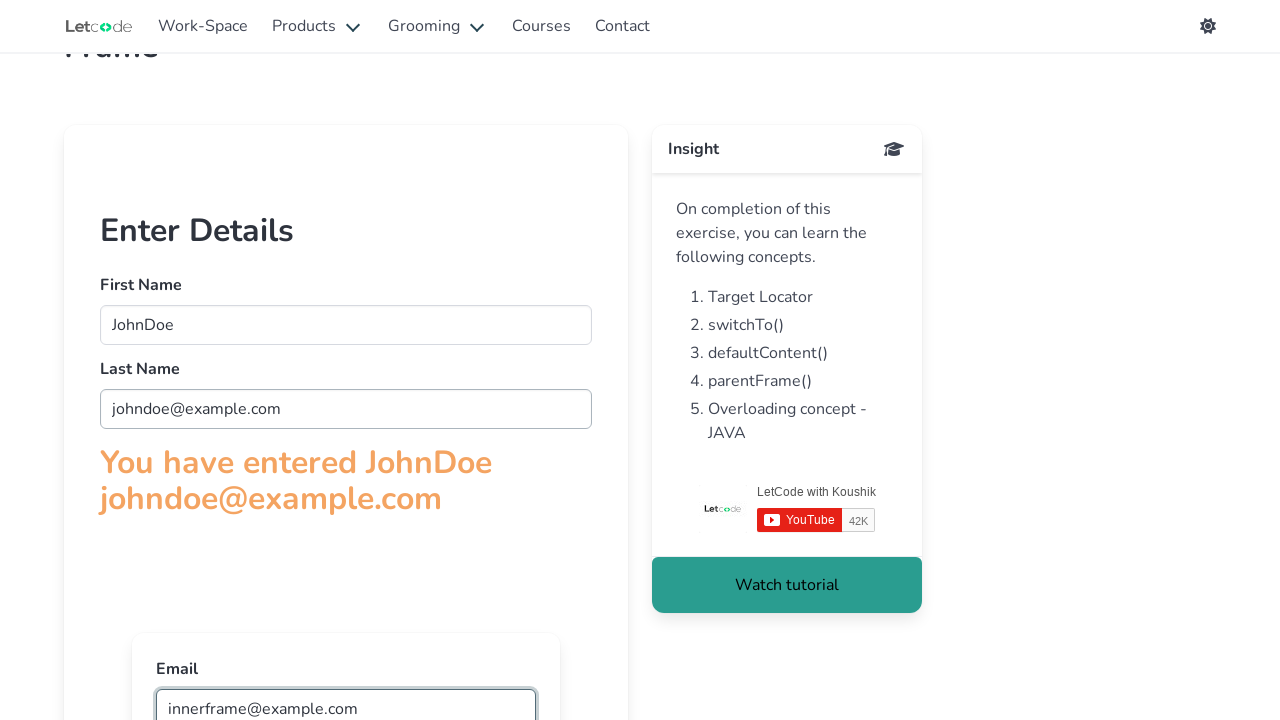

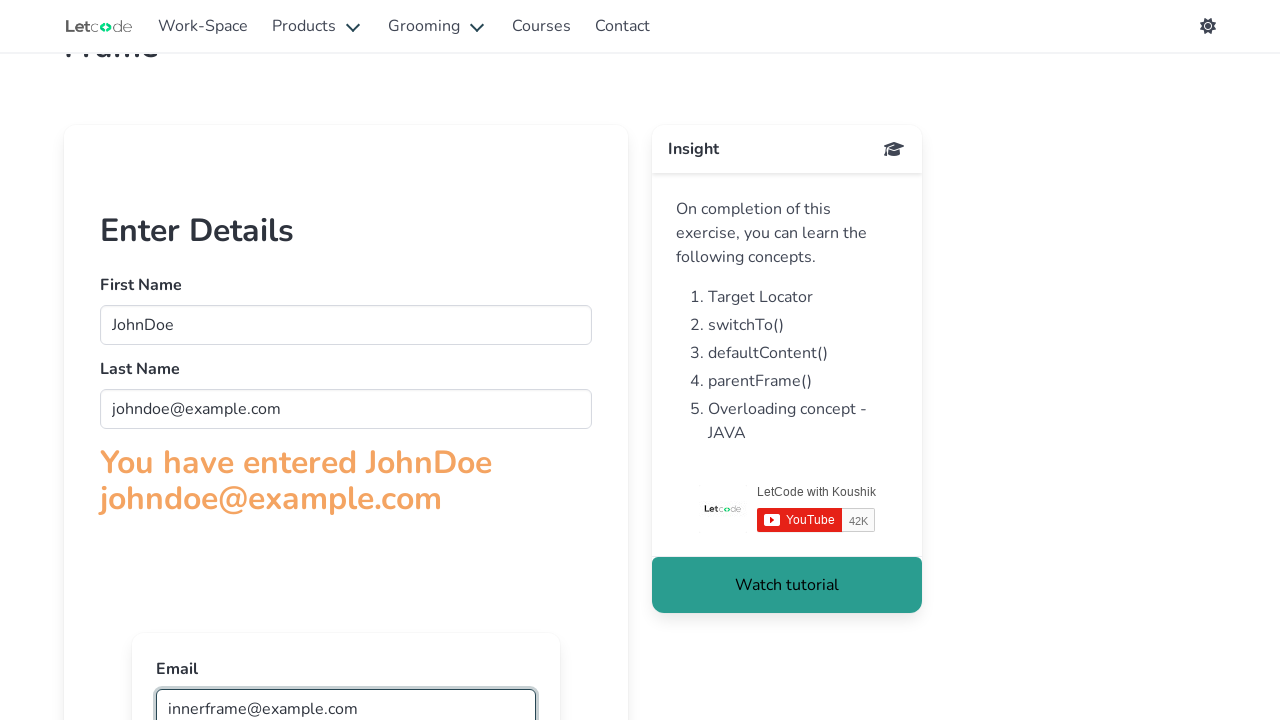